Tests a registration form by filling in three input fields in the first block and submitting, then verifies that a congratulations message appears confirming successful registration.

Starting URL: http://suninjuly.github.io/registration1.html

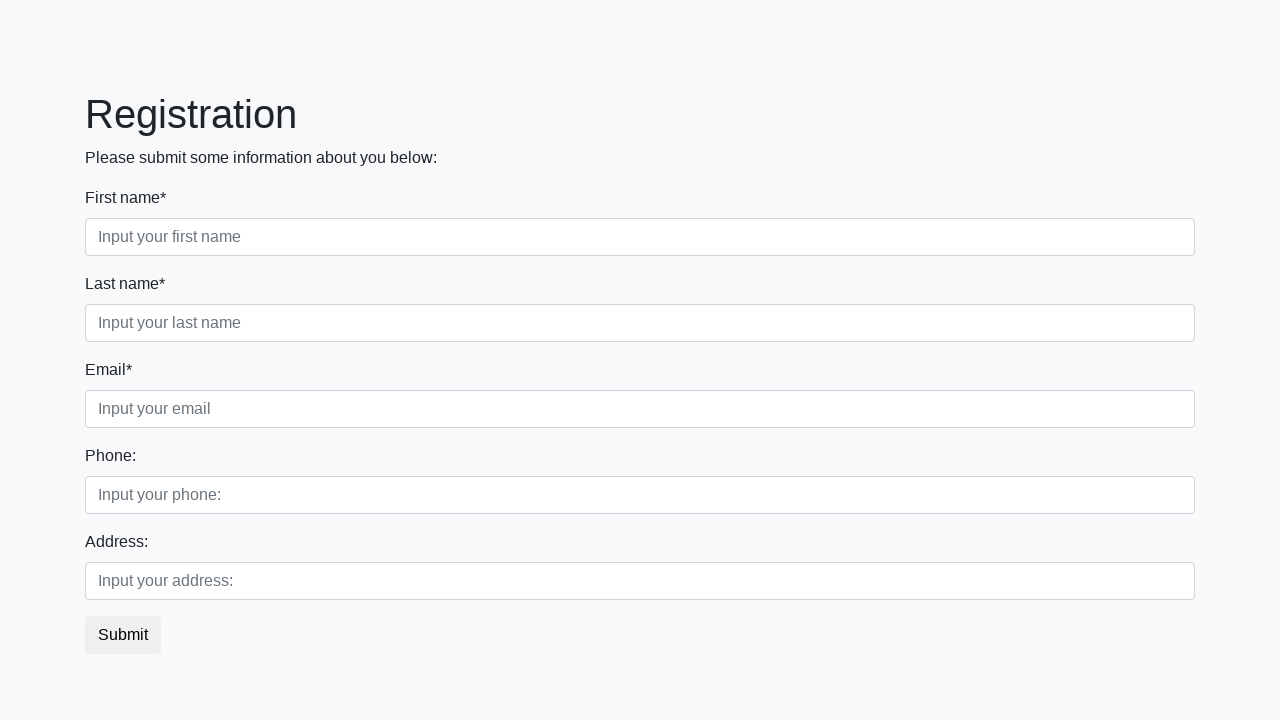

Filled first name field with 'John' on .first_block input.form-control.first
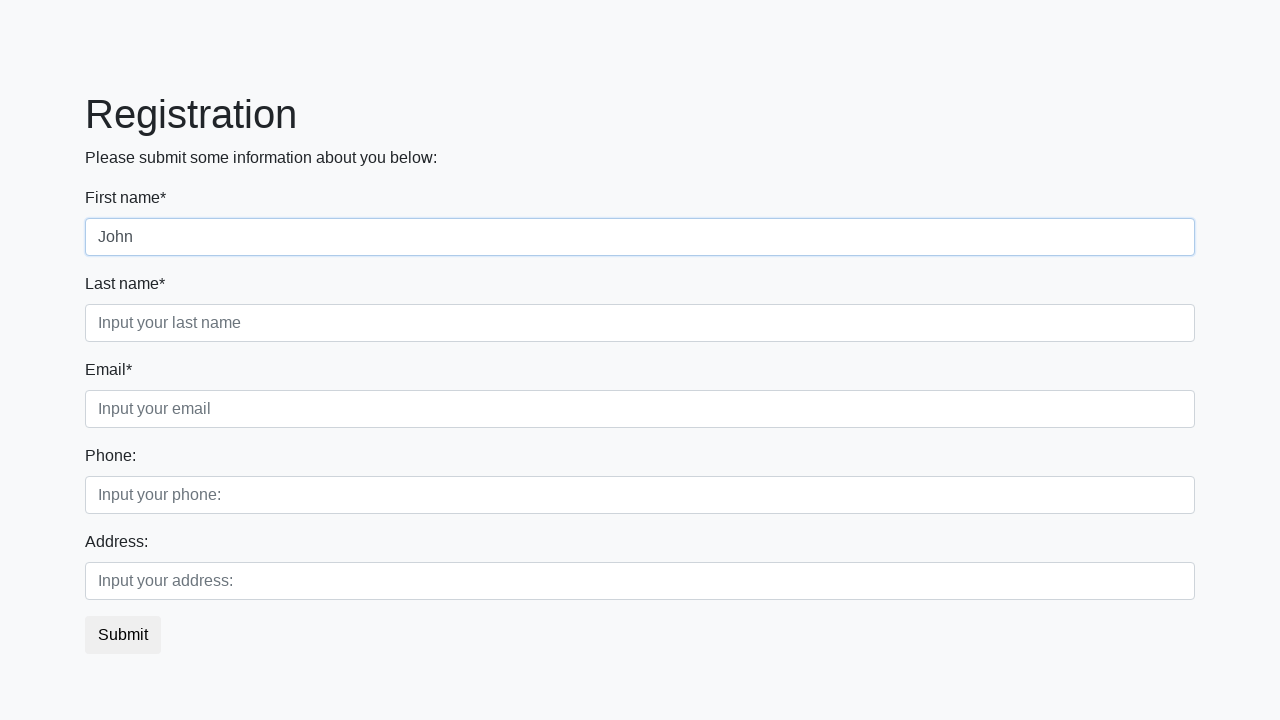

Filled last name field with 'Doe' on .first_block input.form-control.second
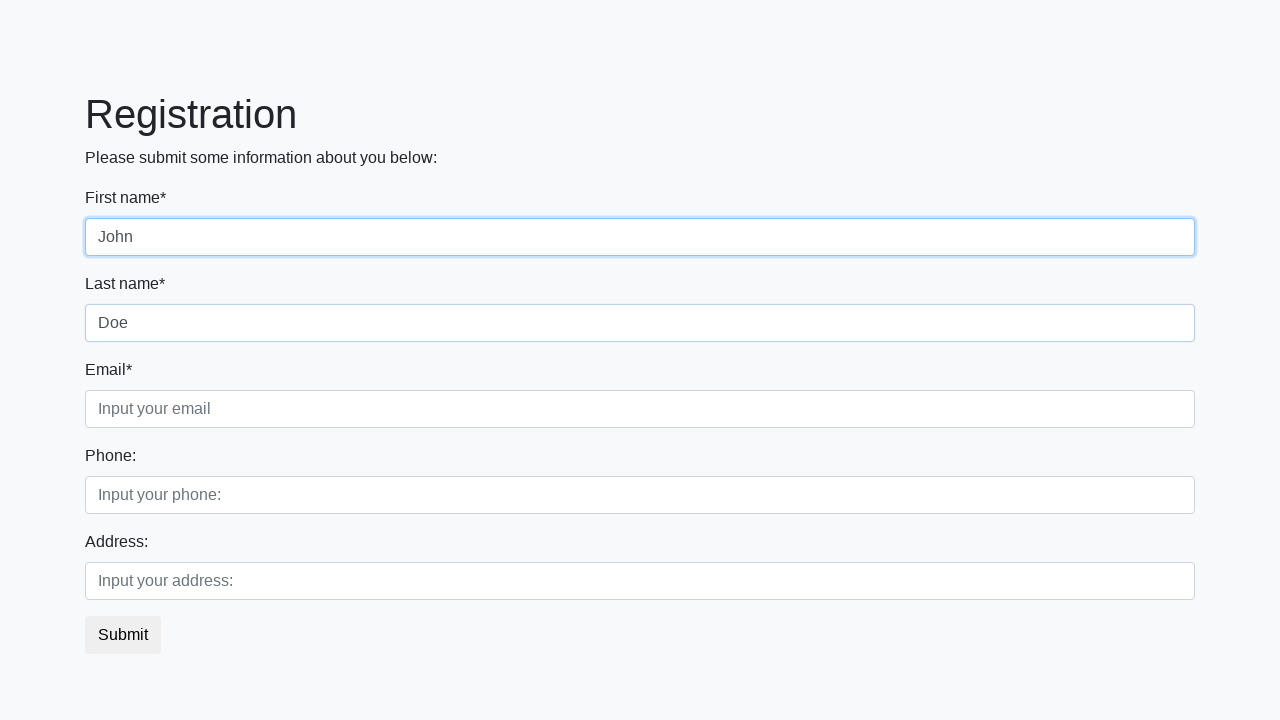

Filled email field with 'john.doe@example.com' on .first_block input.form-control.third
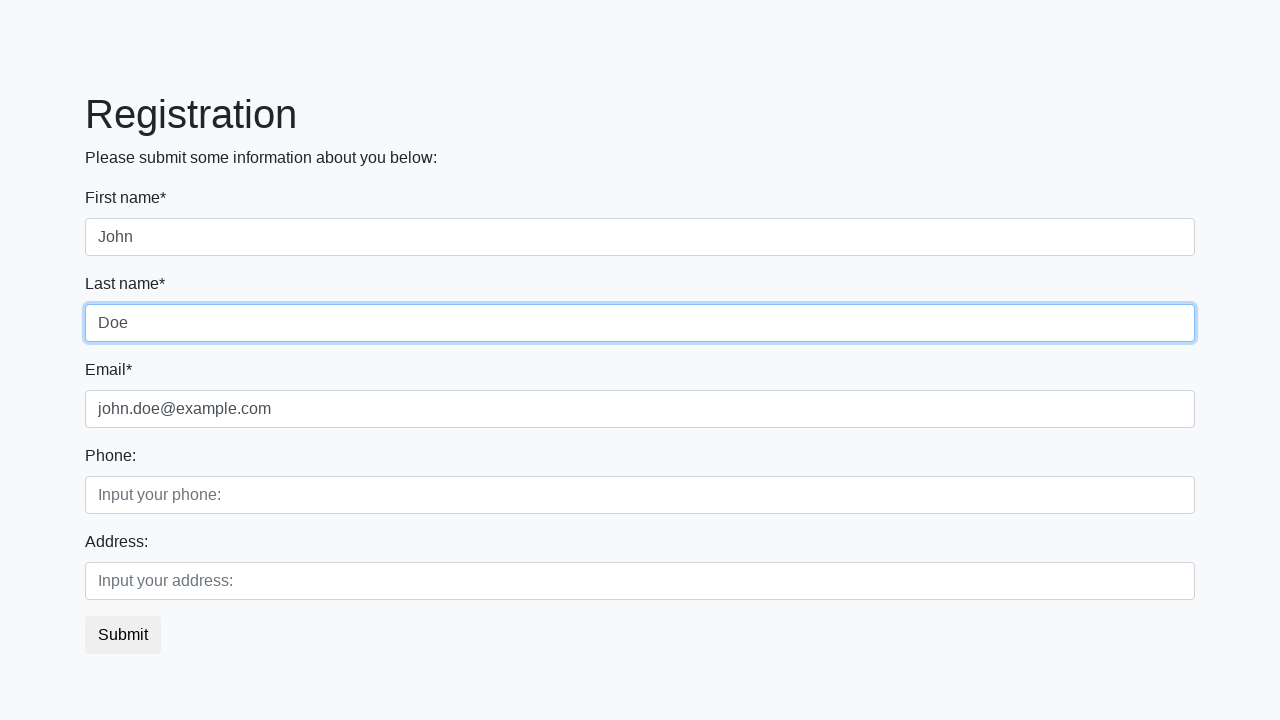

Clicked submit button to register at (123, 635) on button.btn
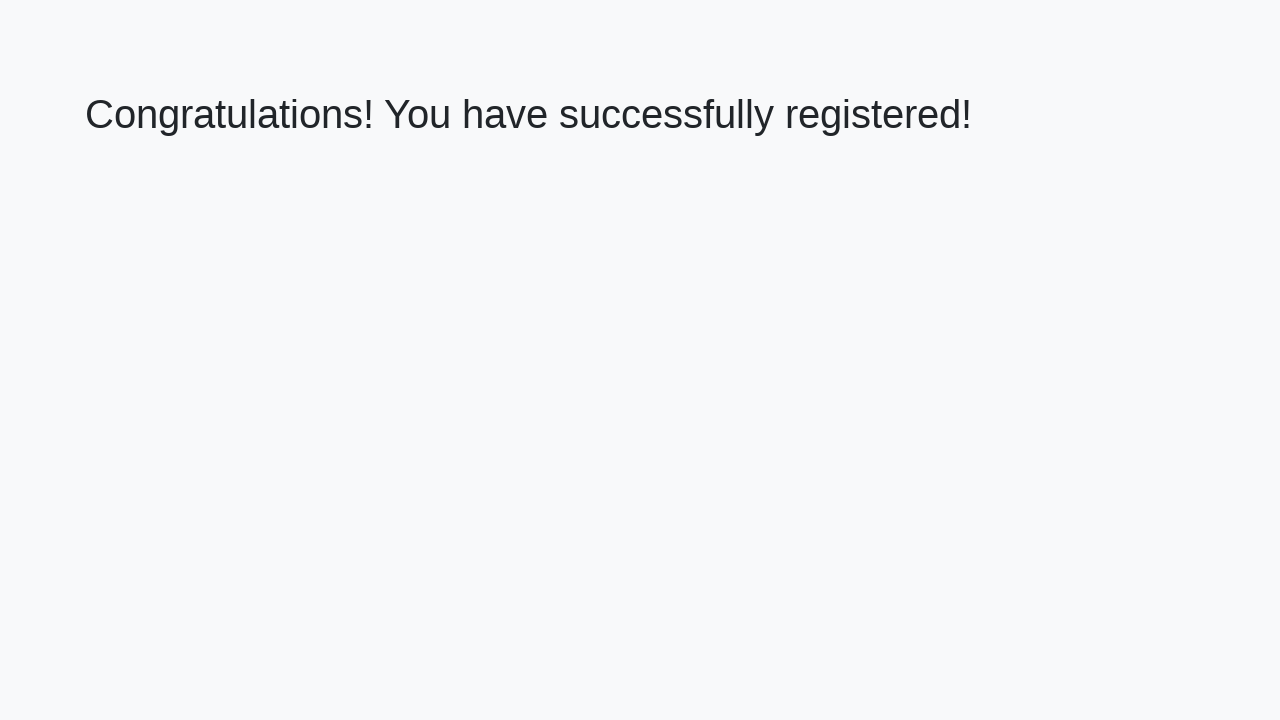

Congratulations message element loaded
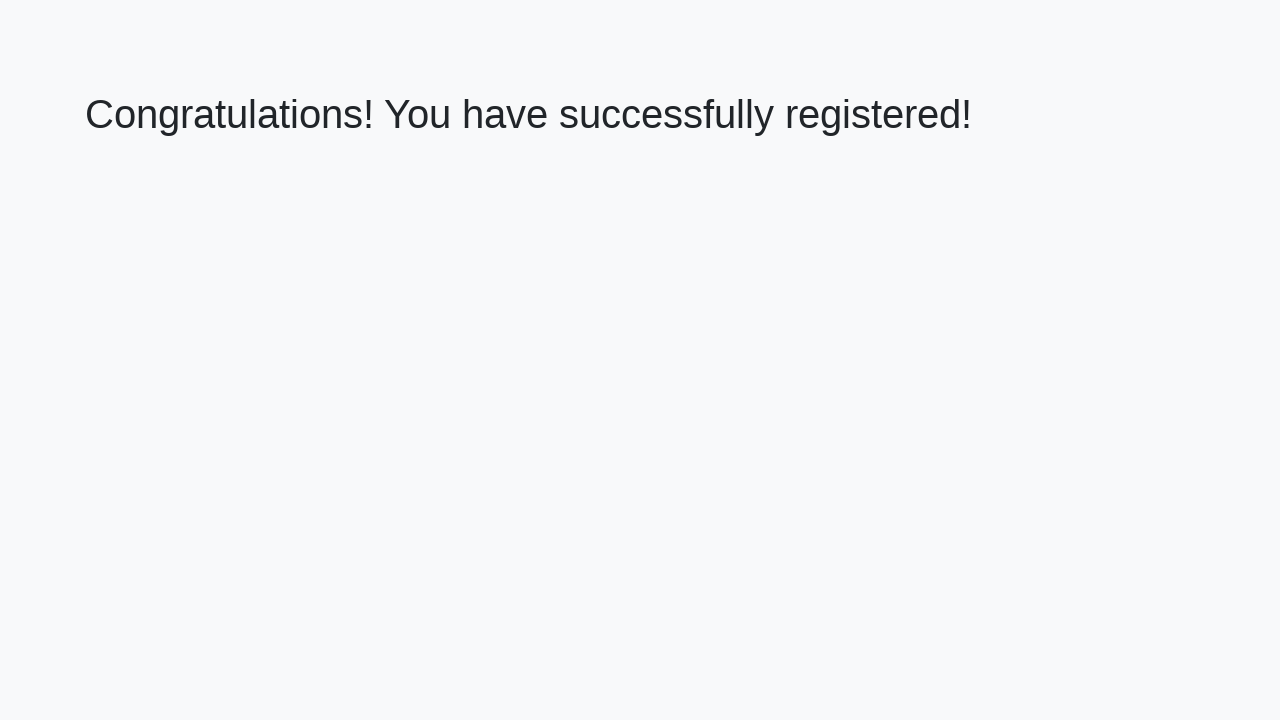

Retrieved congratulations message: 'Congratulations! You have successfully registered!'
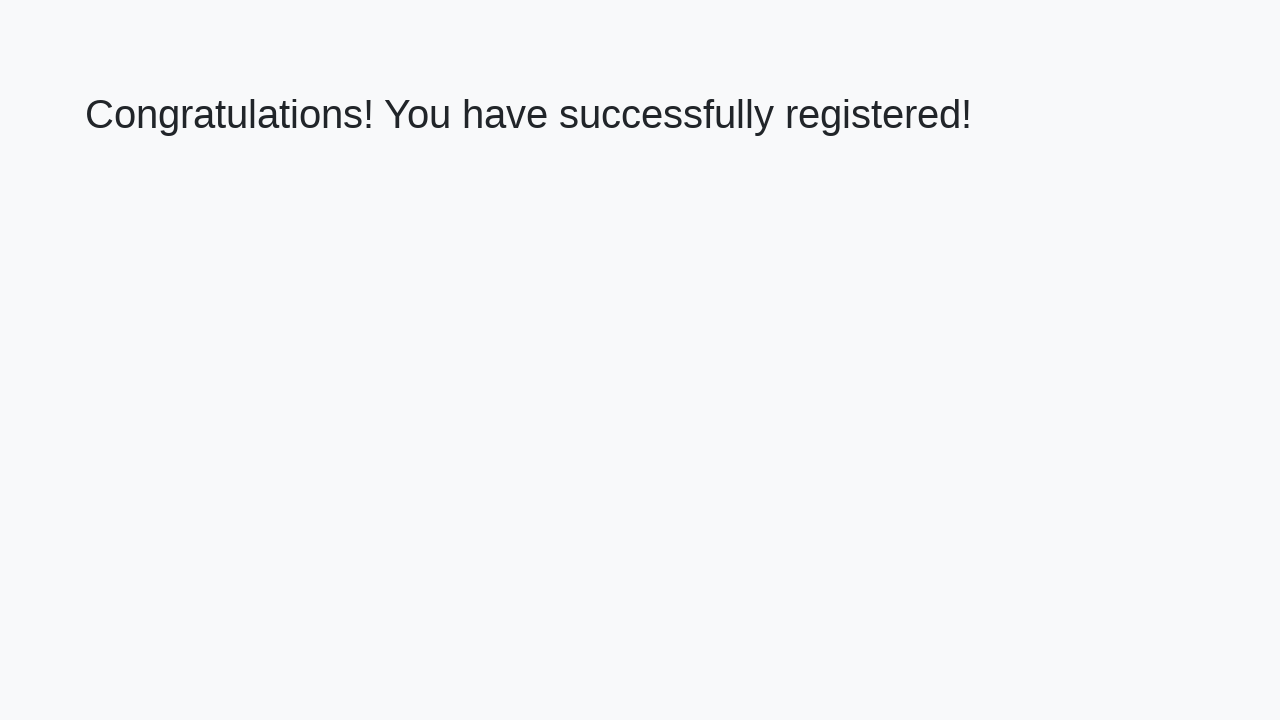

Verified successful registration with correct congratulations message
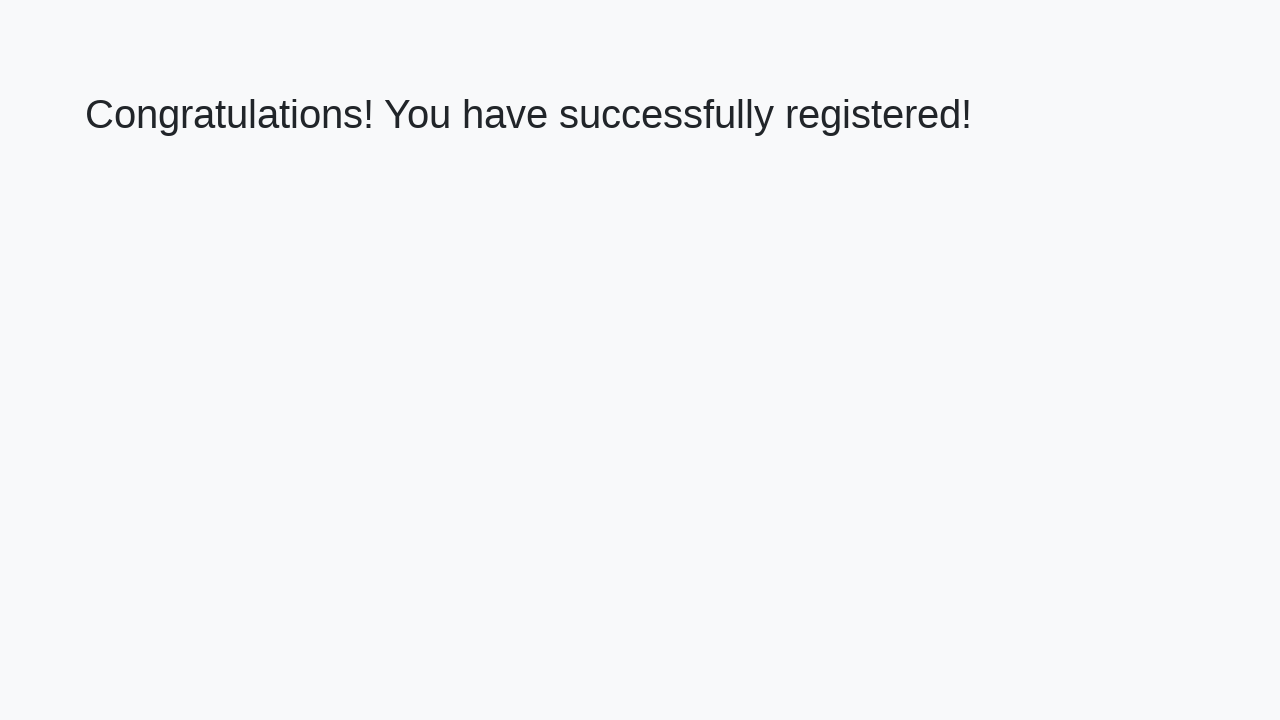

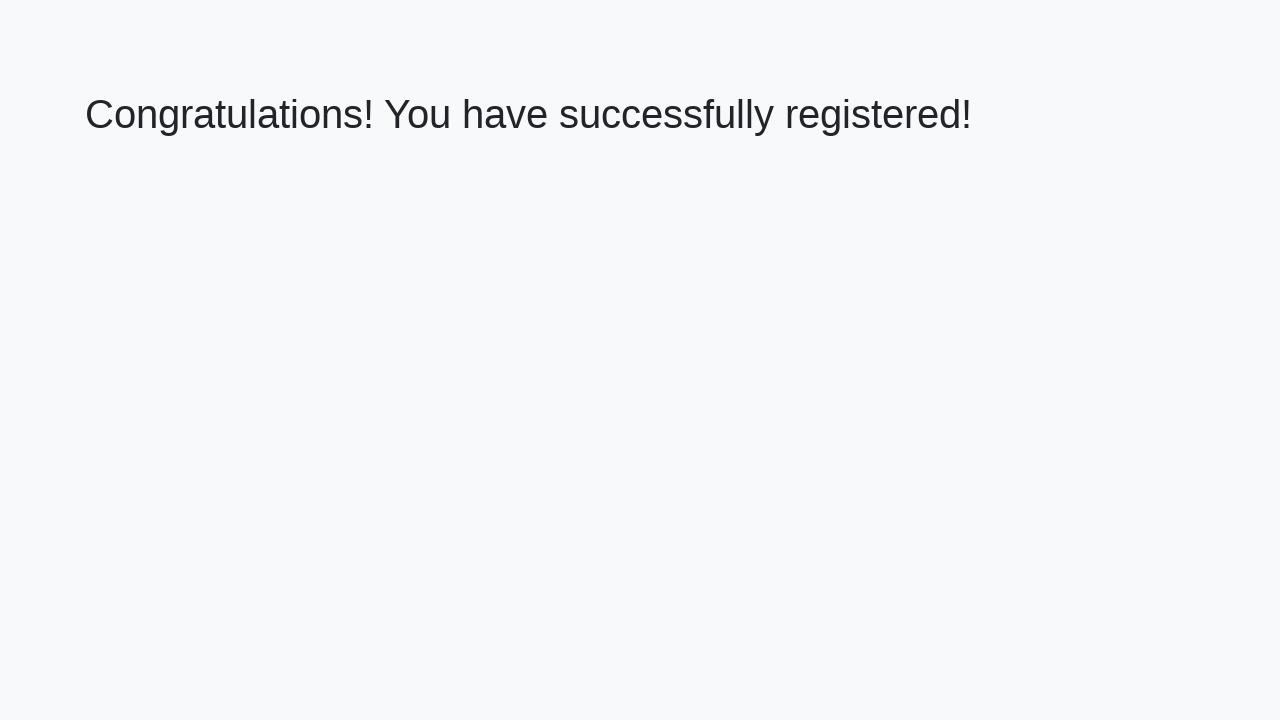